Tests the vegetable shopping functionality by searching for products containing "ca", finding Cashews in the results, adding it to cart, and clicking the cart icon

Starting URL: https://rahulshettyacademy.com/seleniumPractise/#/

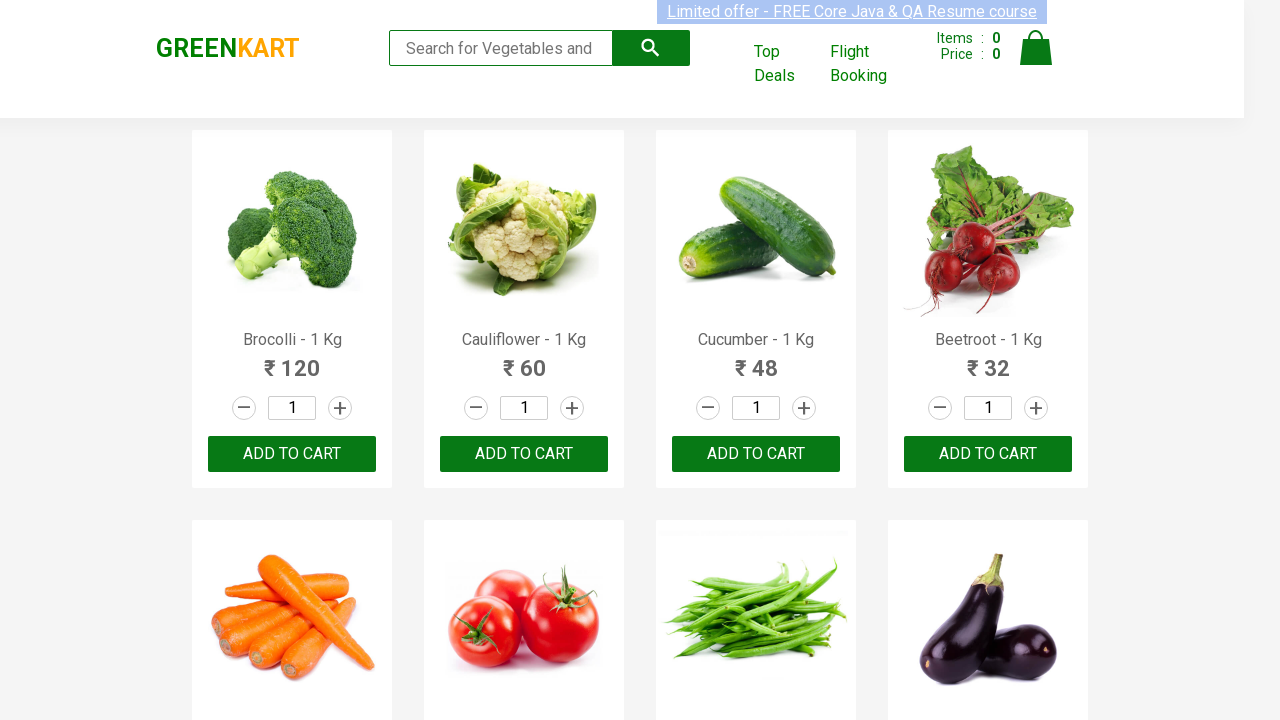

Filled search box with 'ca' on .search-keyword
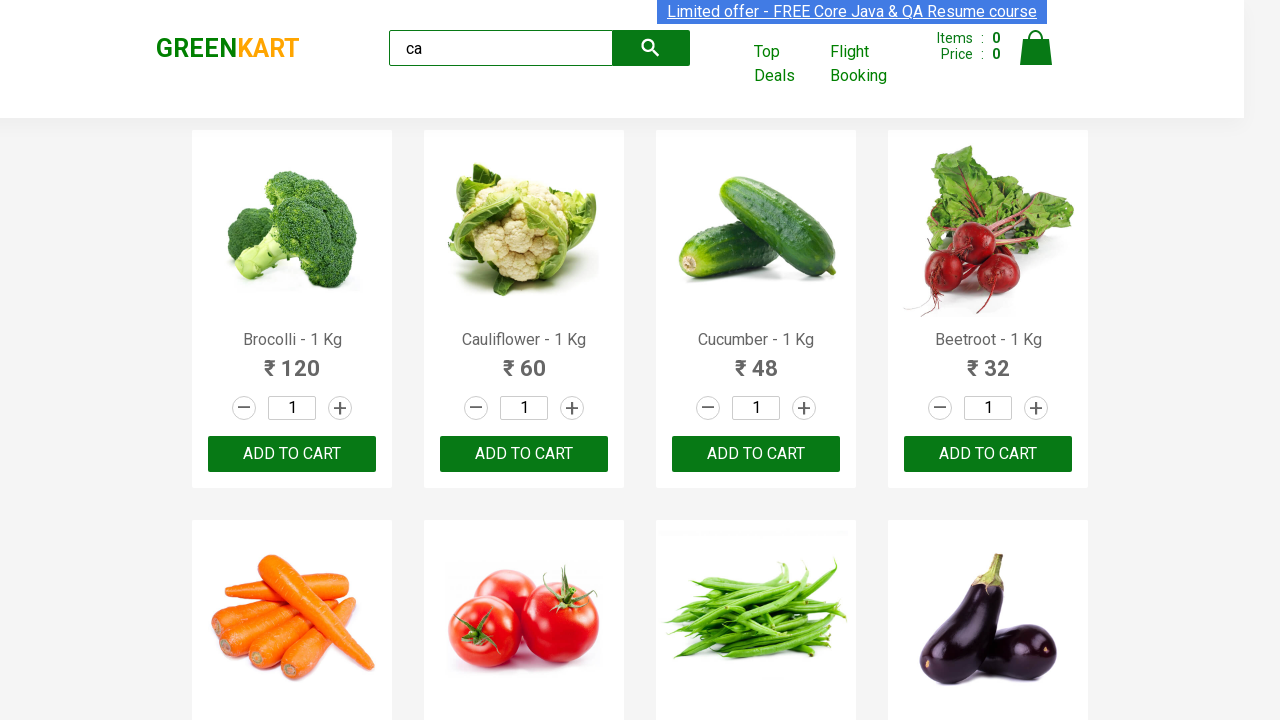

Waited 2 seconds for search results to load
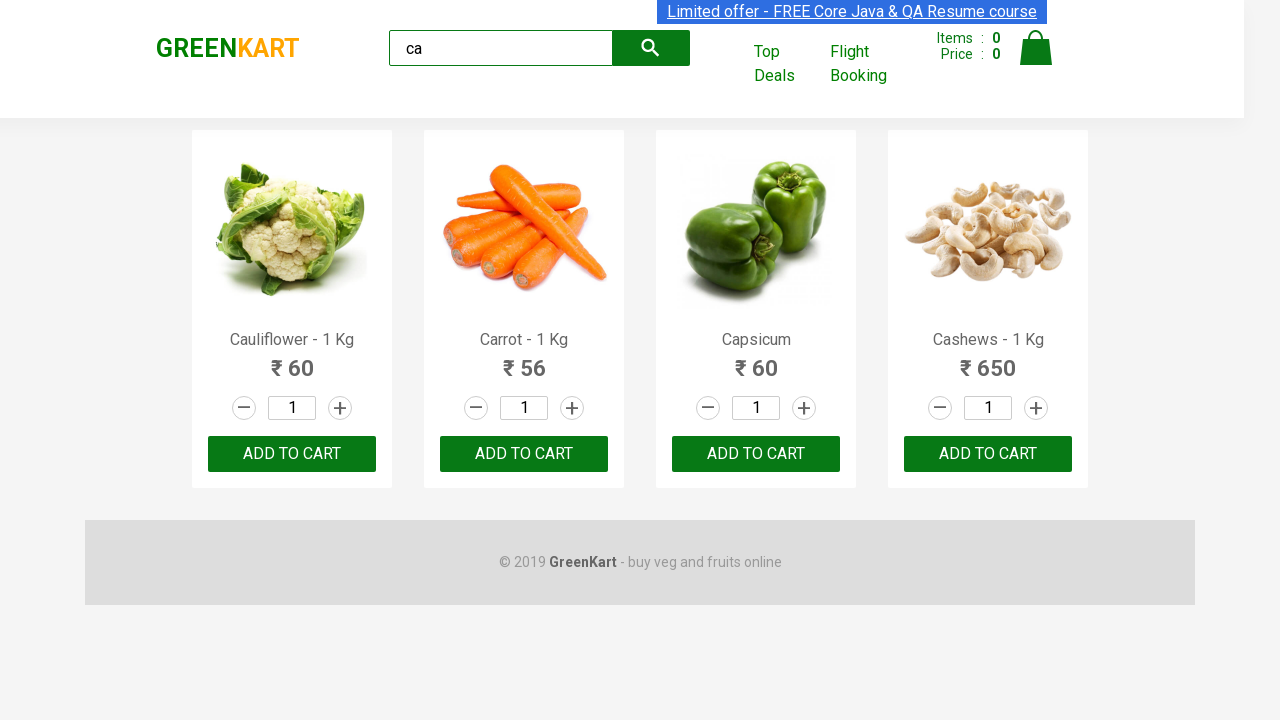

Products selector is now visible
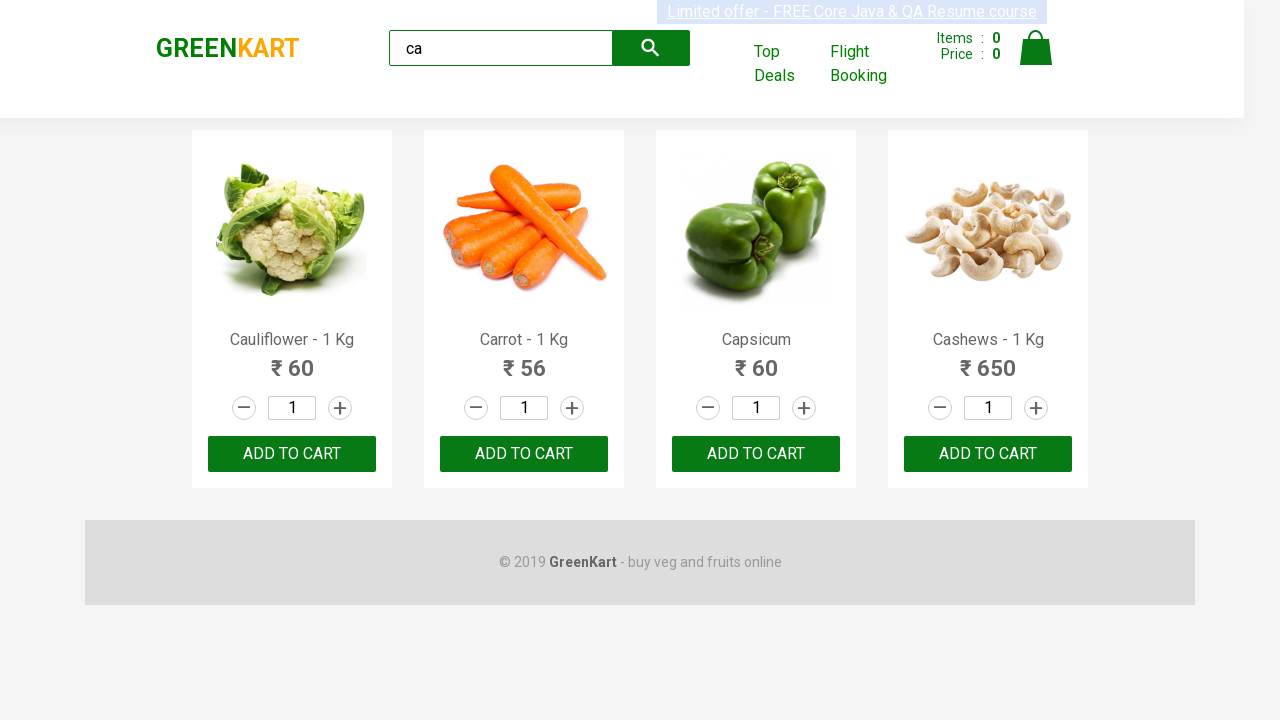

Retrieved all product elements from search results
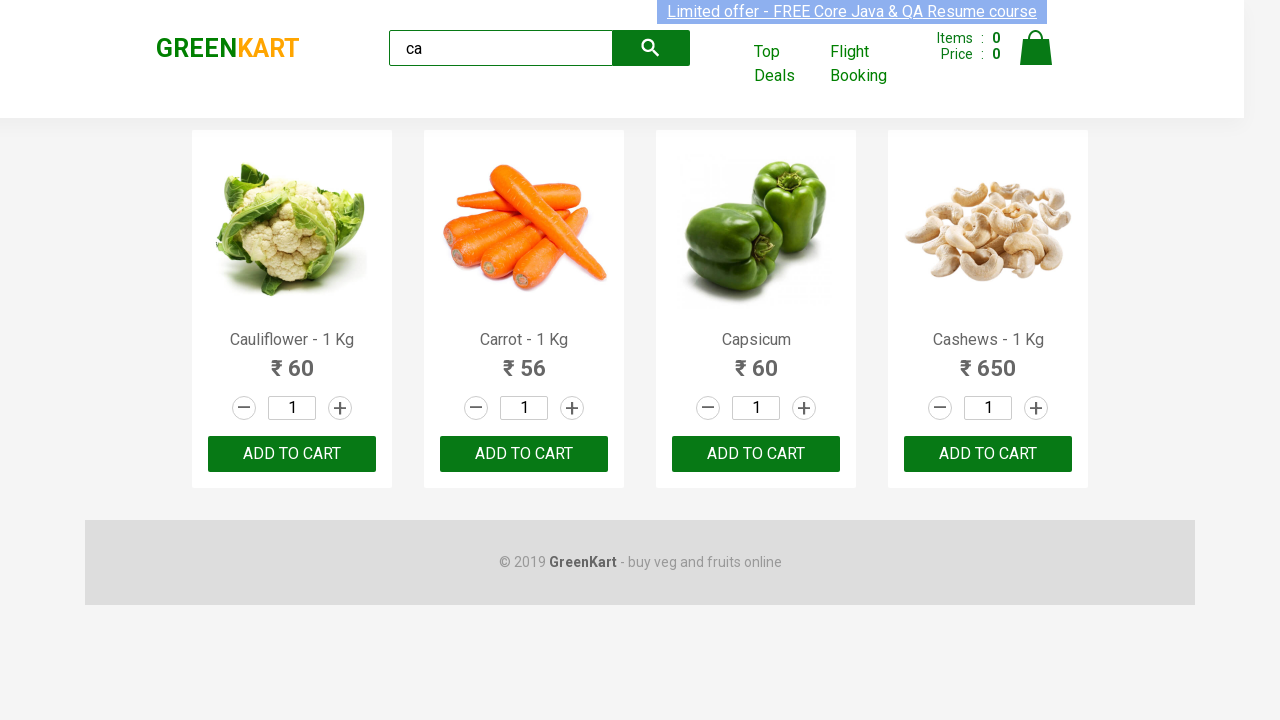

Retrieved product name: Cauliflower - 1 Kg
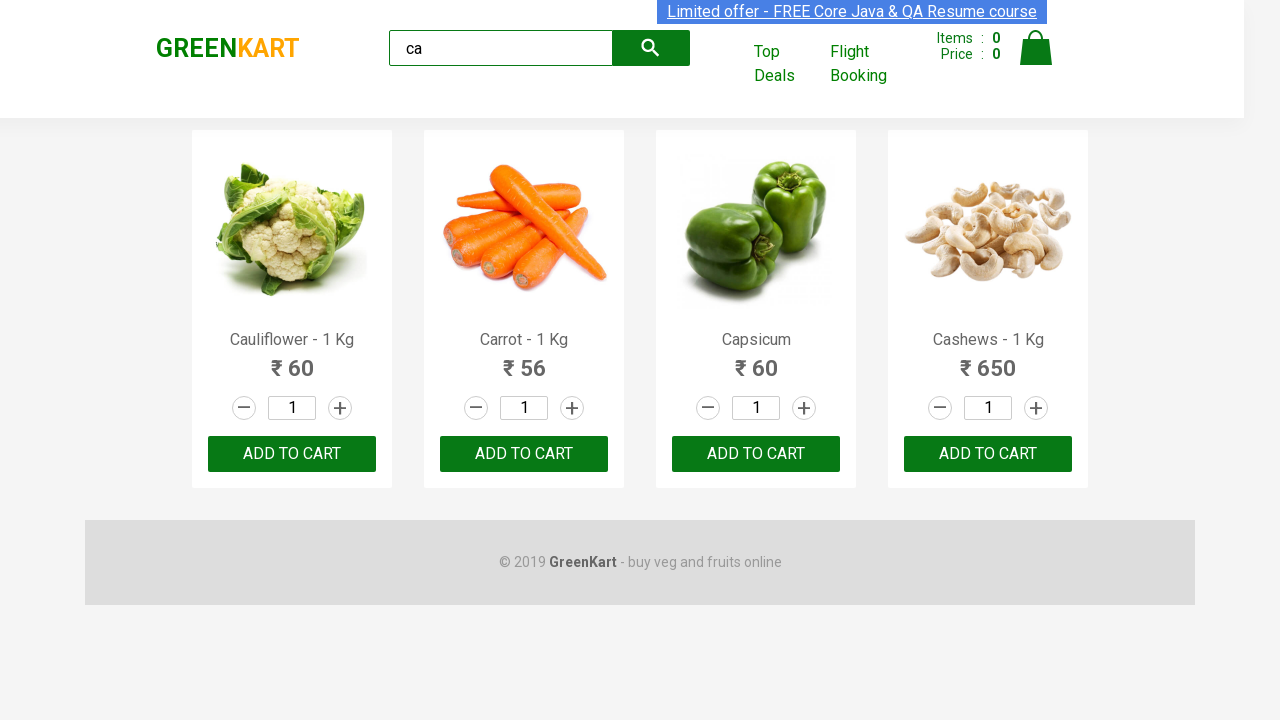

Retrieved product name: Carrot - 1 Kg
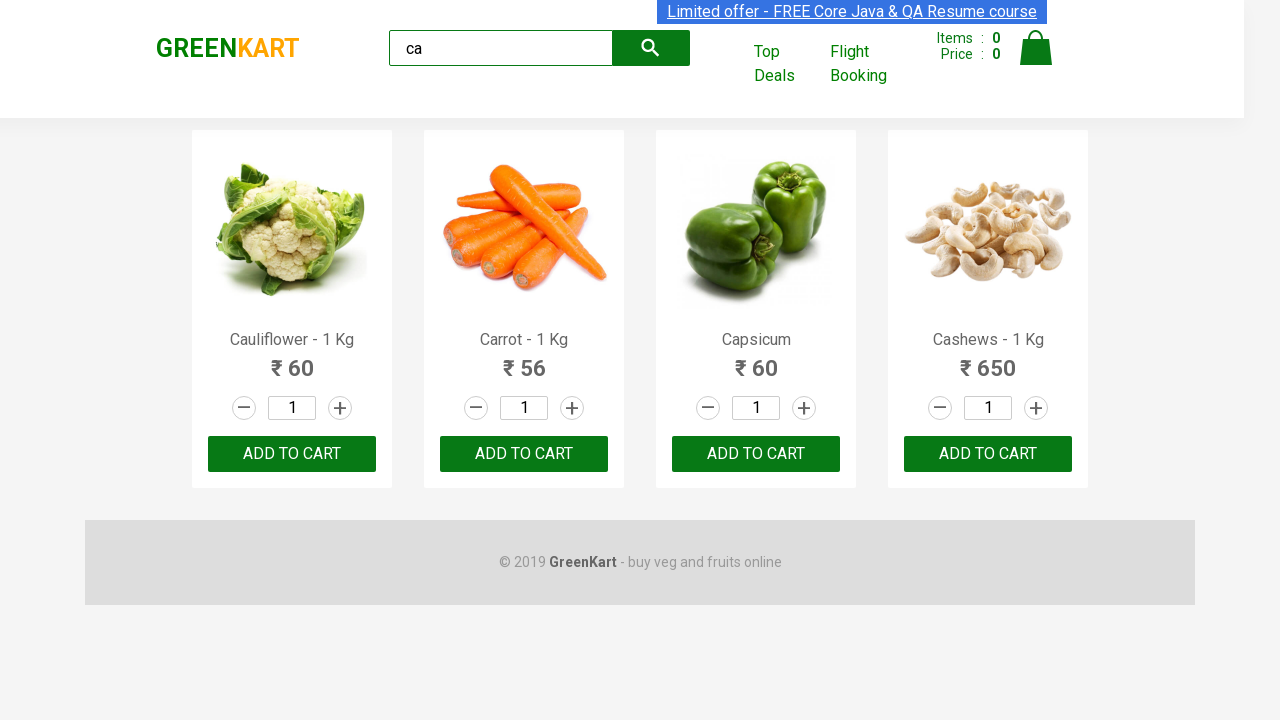

Retrieved product name: Capsicum
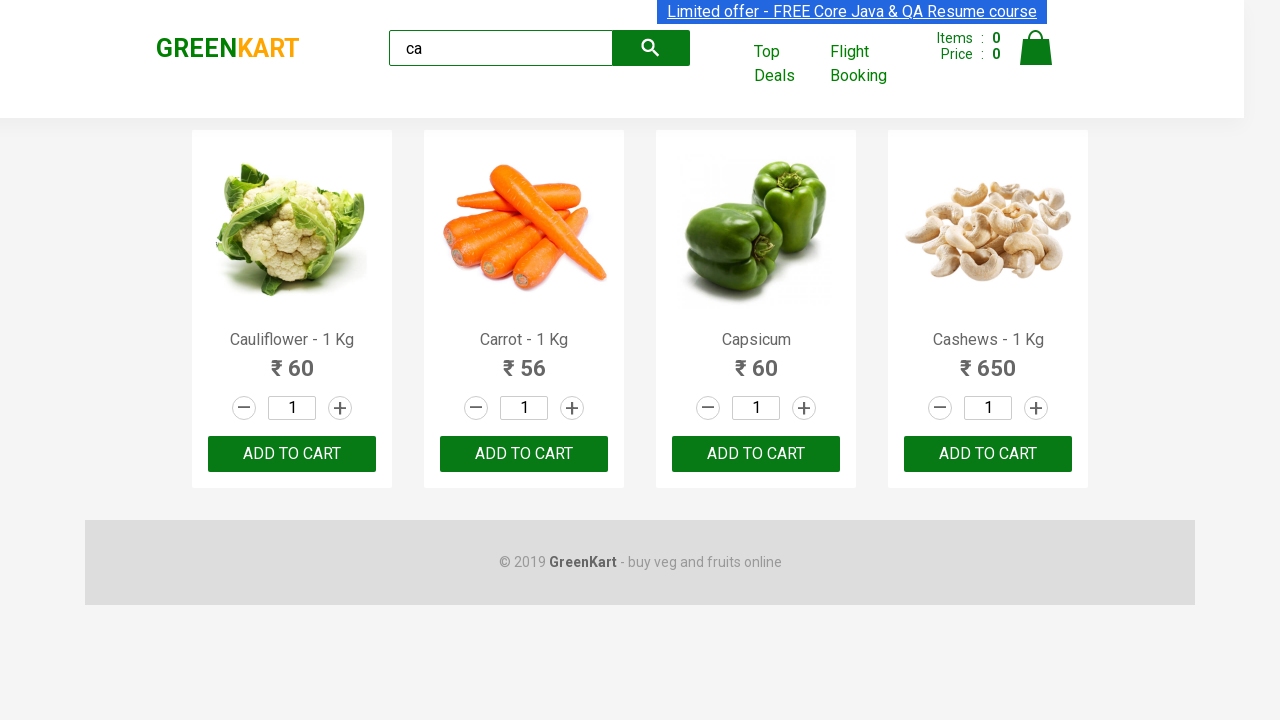

Retrieved product name: Cashews - 1 Kg
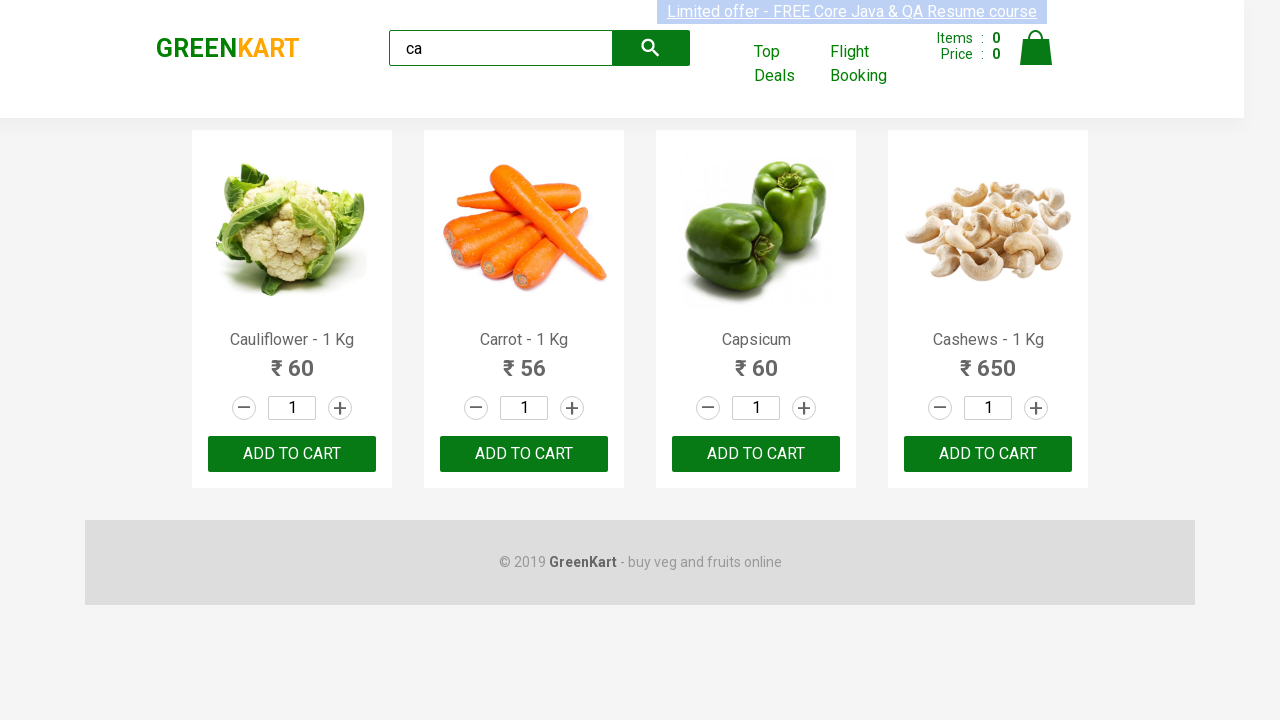

Clicked 'Add to Cart' button for Cashews at (988, 454) on .products .product >> nth=3 >> button
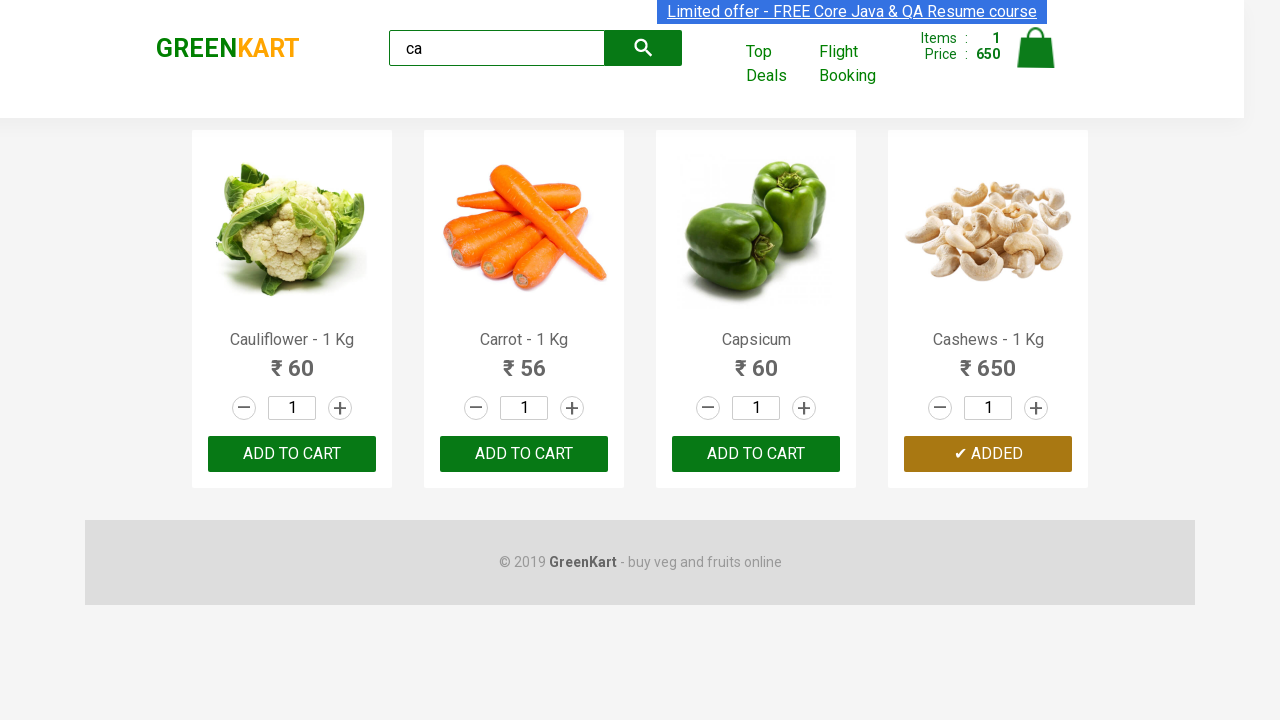

Clicked cart icon to view shopping cart at (1036, 48) on .cart-icon > img
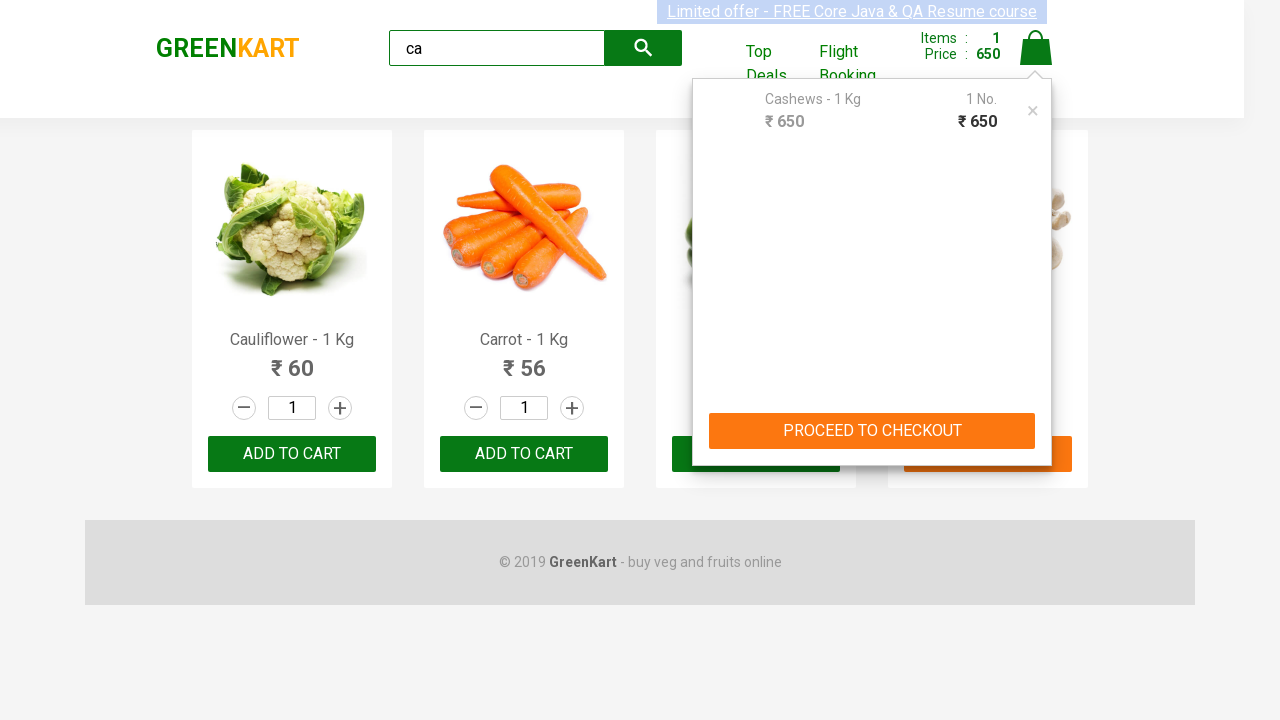

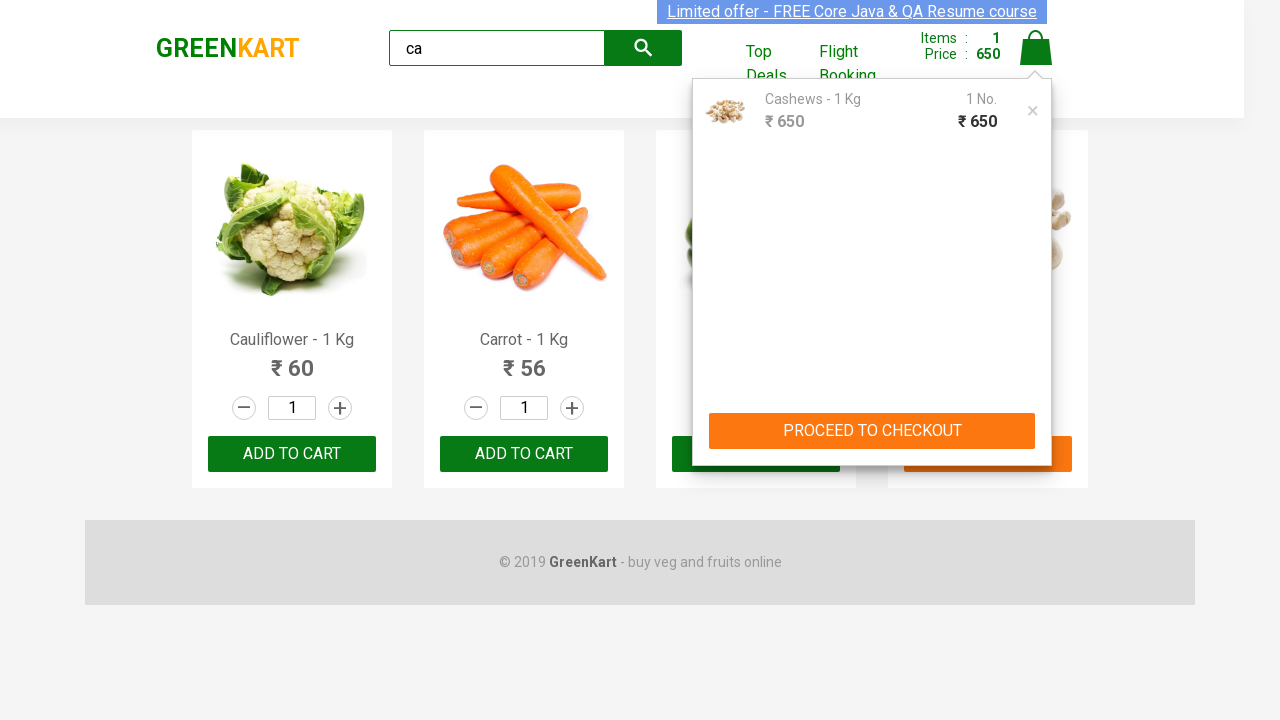